Tests drag-and-drop functionality on the jQuery UI draggable demo by switching to an iframe and dragging an element by a specified offset.

Starting URL: https://jqueryui.com/draggable/

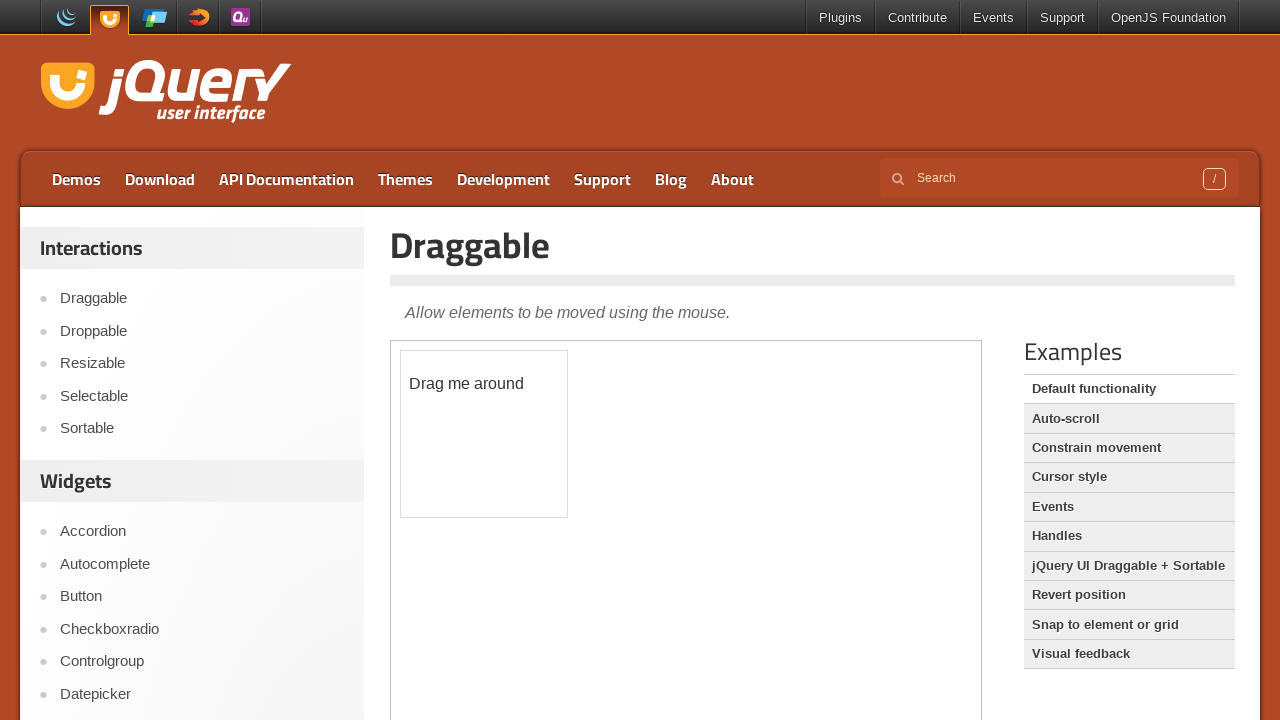

Located the first iframe on the page
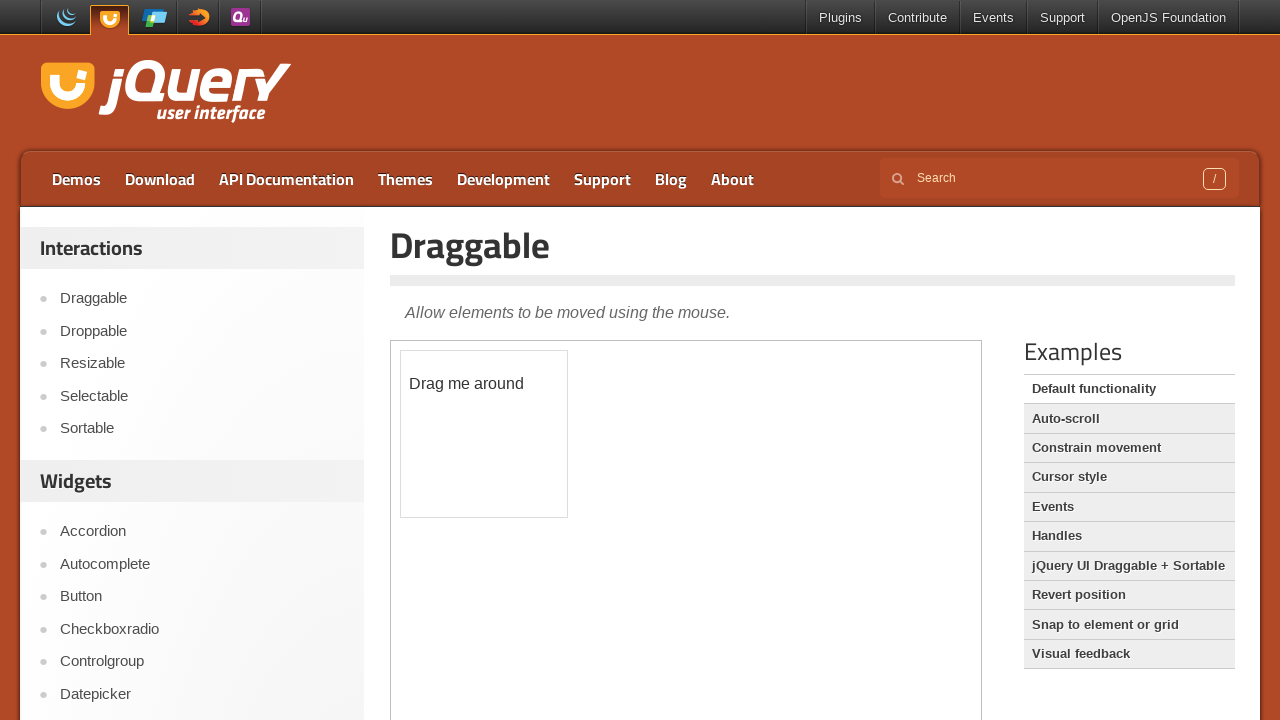

Located the draggable element with id 'draggable'
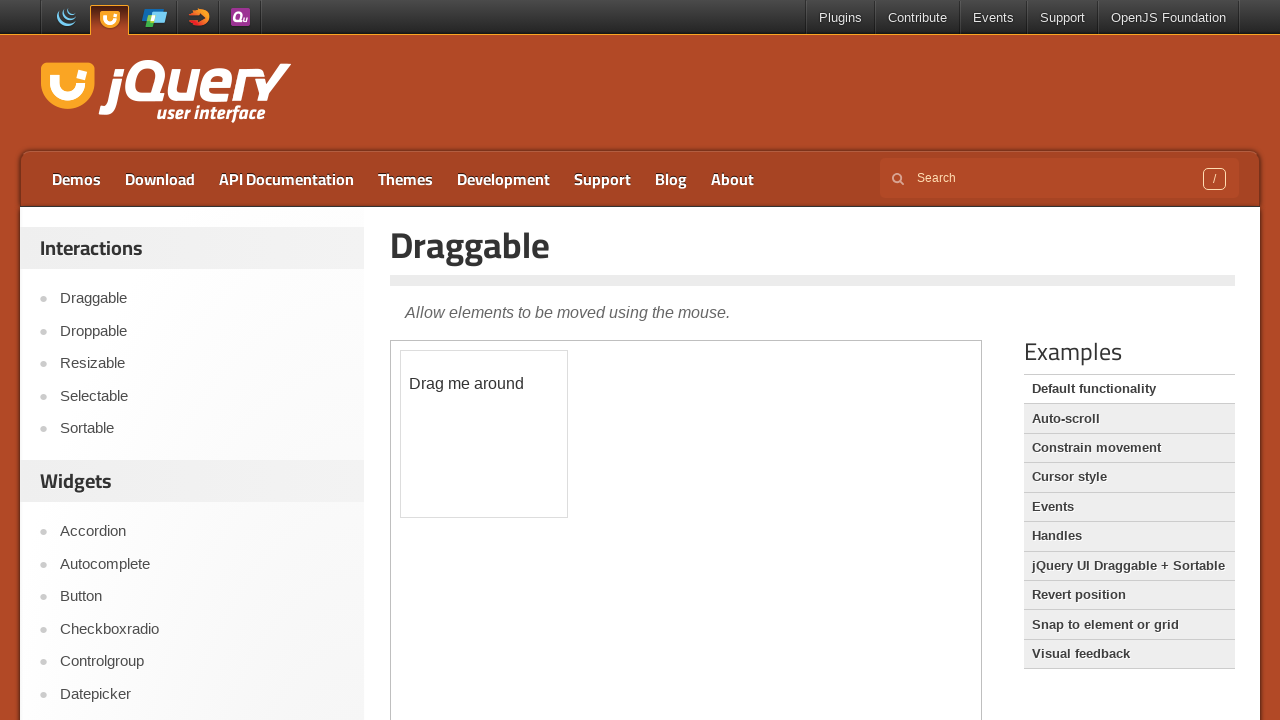

Waited for draggable element to become visible
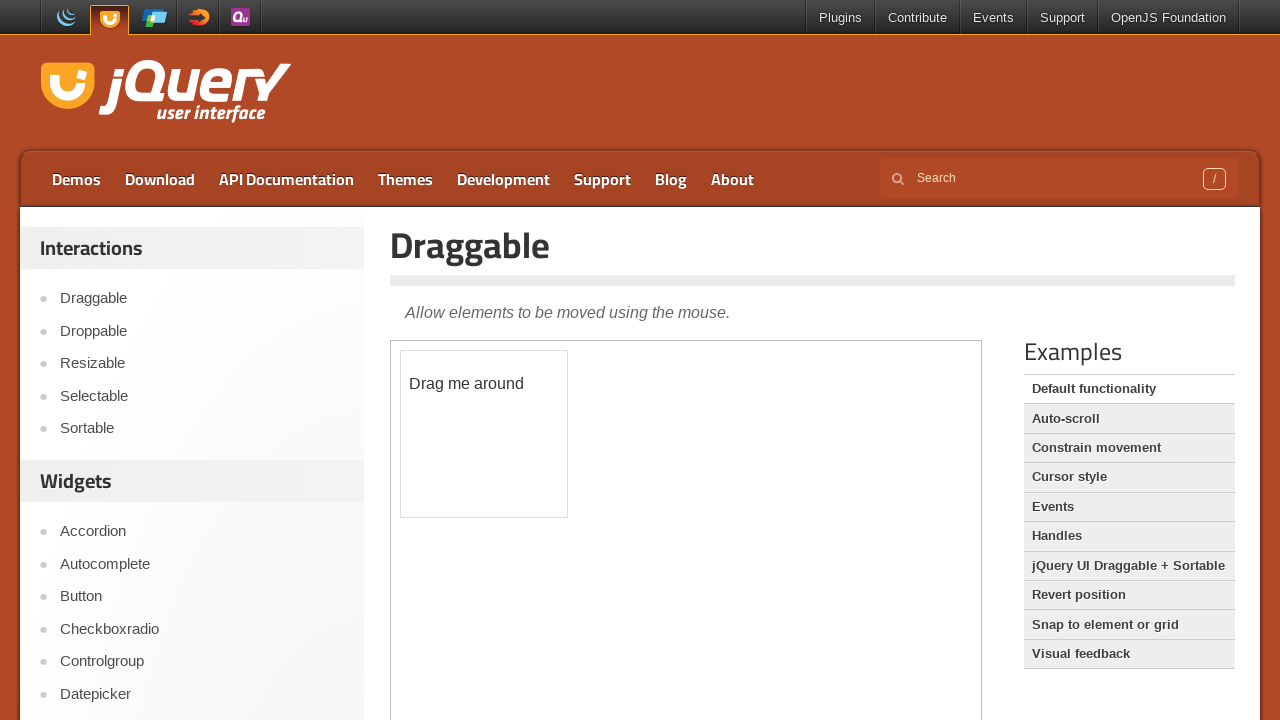

Retrieved bounding box coordinates of the draggable element
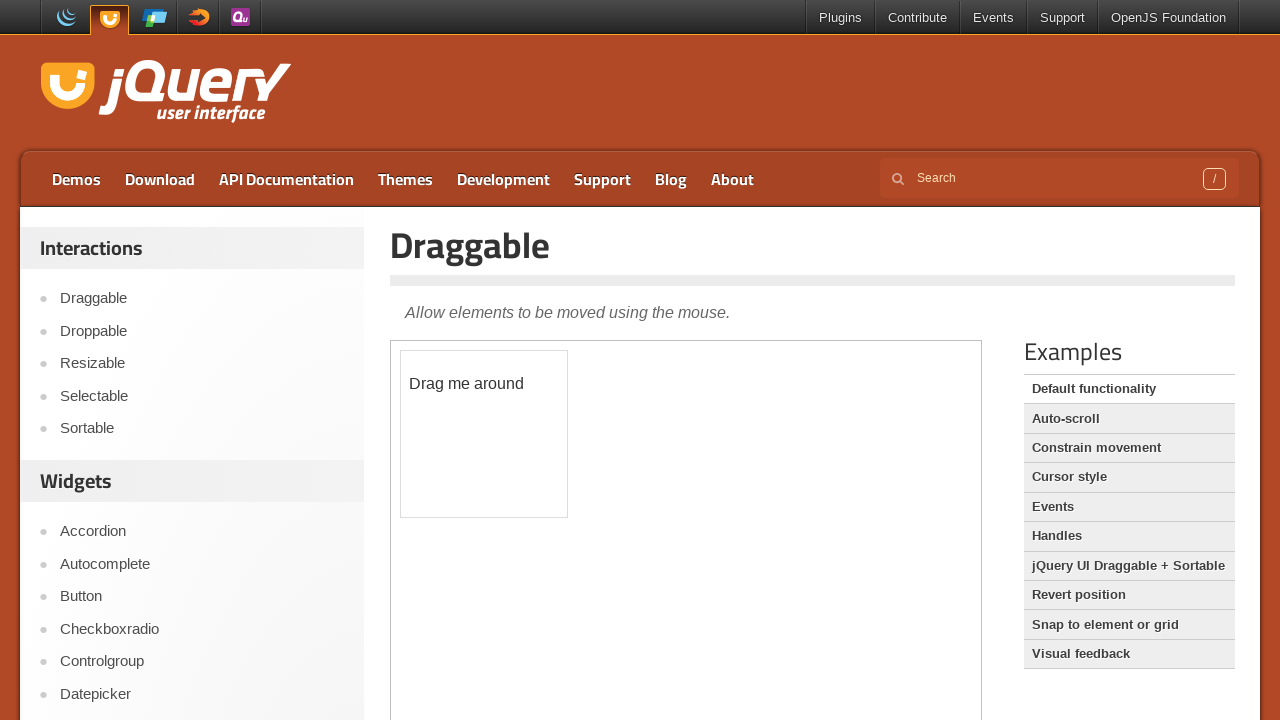

Moved mouse to center of draggable element at (484, 434)
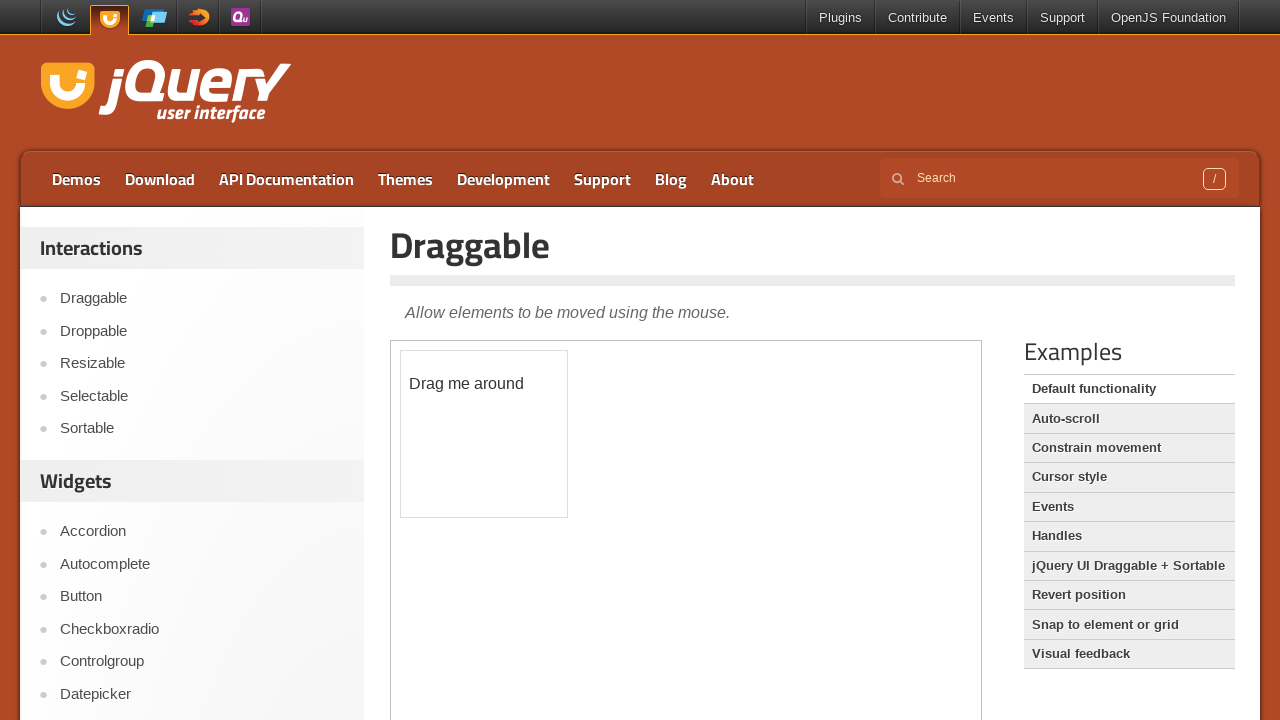

Pressed down mouse button to begin drag at (484, 434)
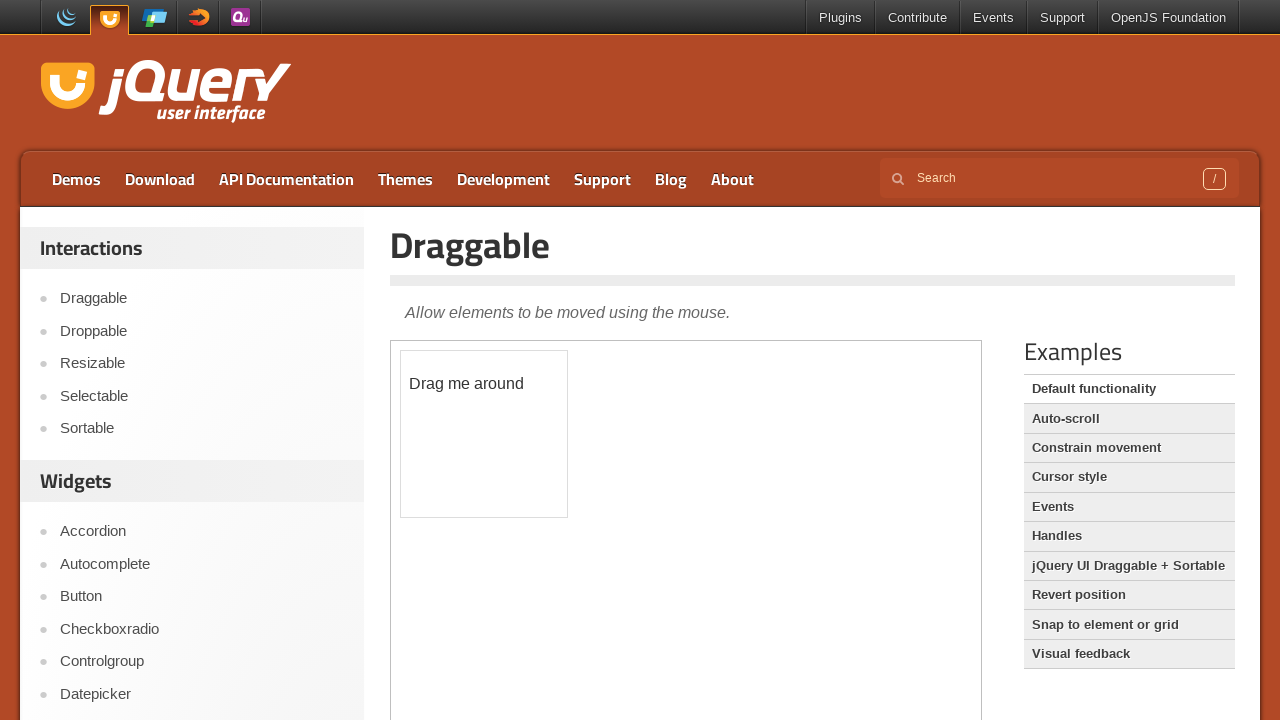

Dragged element 200px right and 100px down at (684, 534)
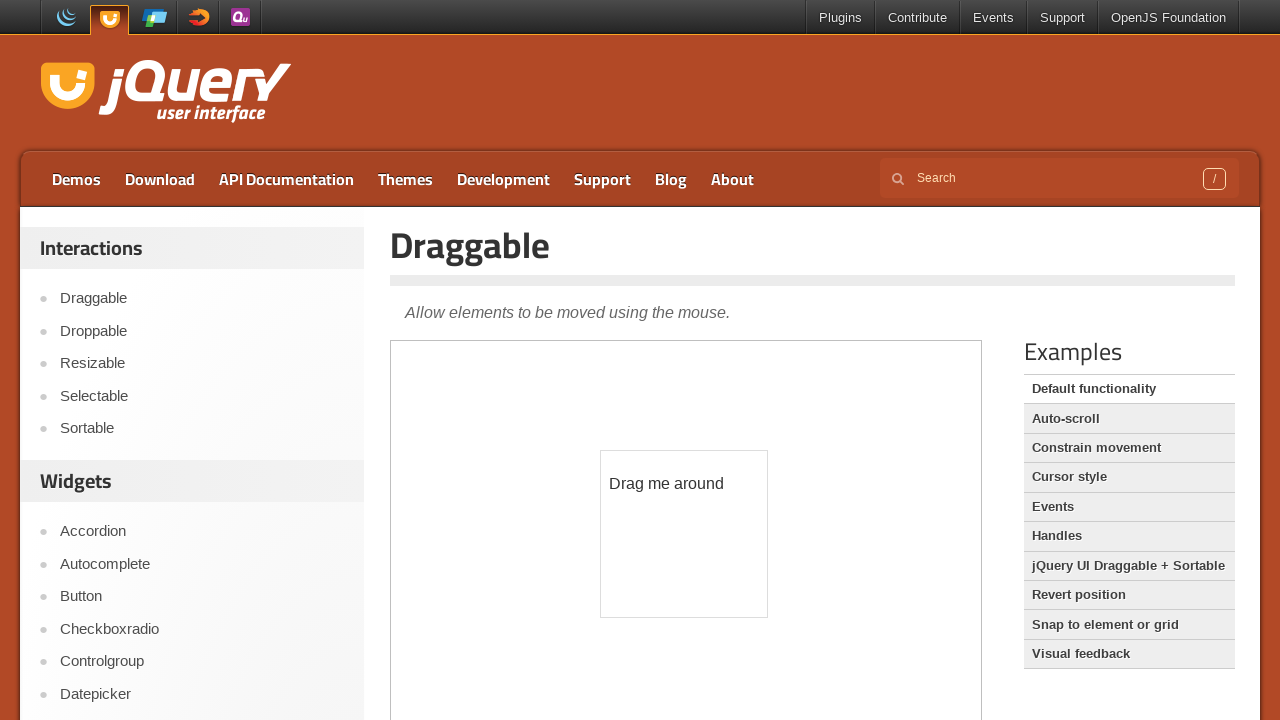

Released mouse button to complete drag operation at (684, 534)
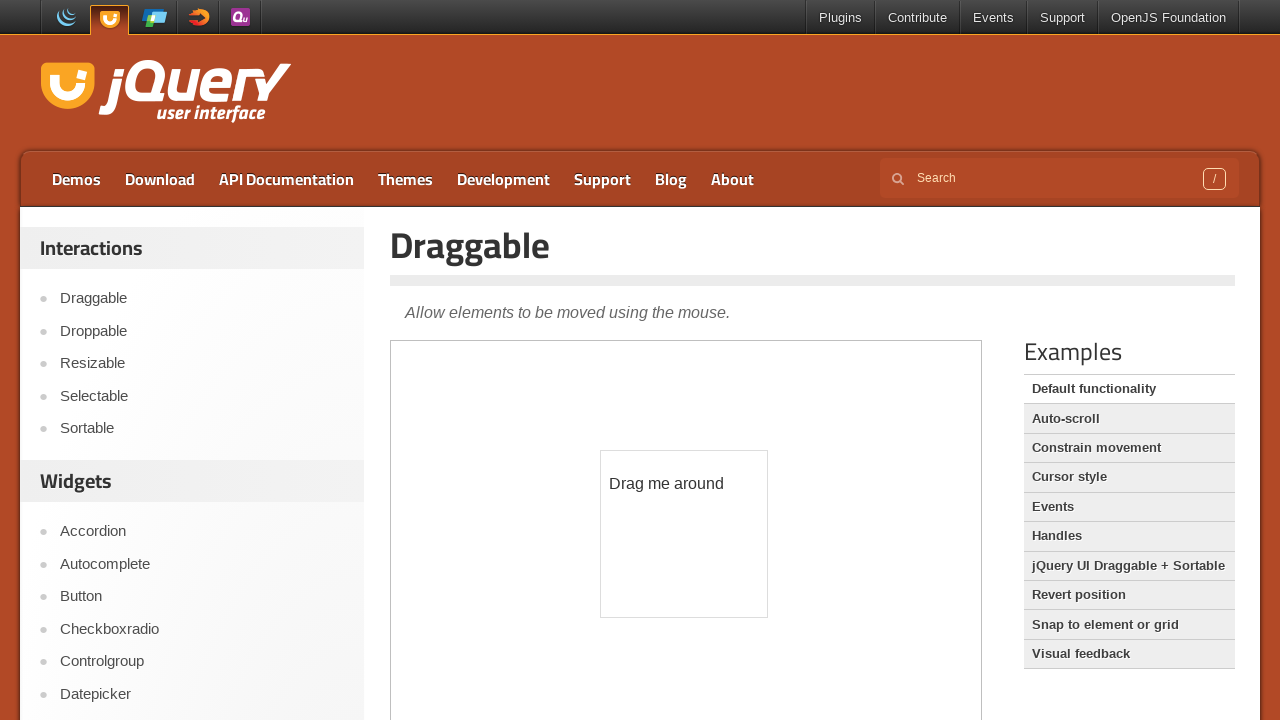

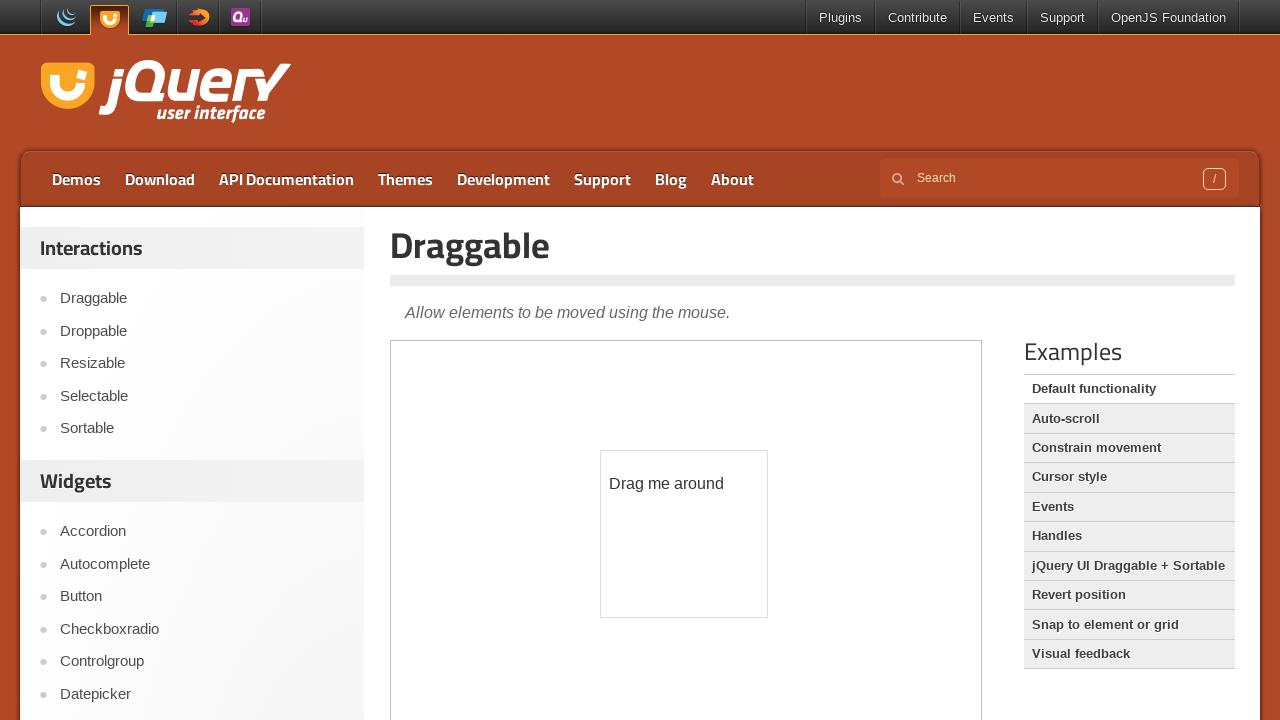